Tests navigation from the inputs page to the home page by clicking the Home link and verifying the page title contains "Practice"

Starting URL: https://practice.cydeo.com/inputs

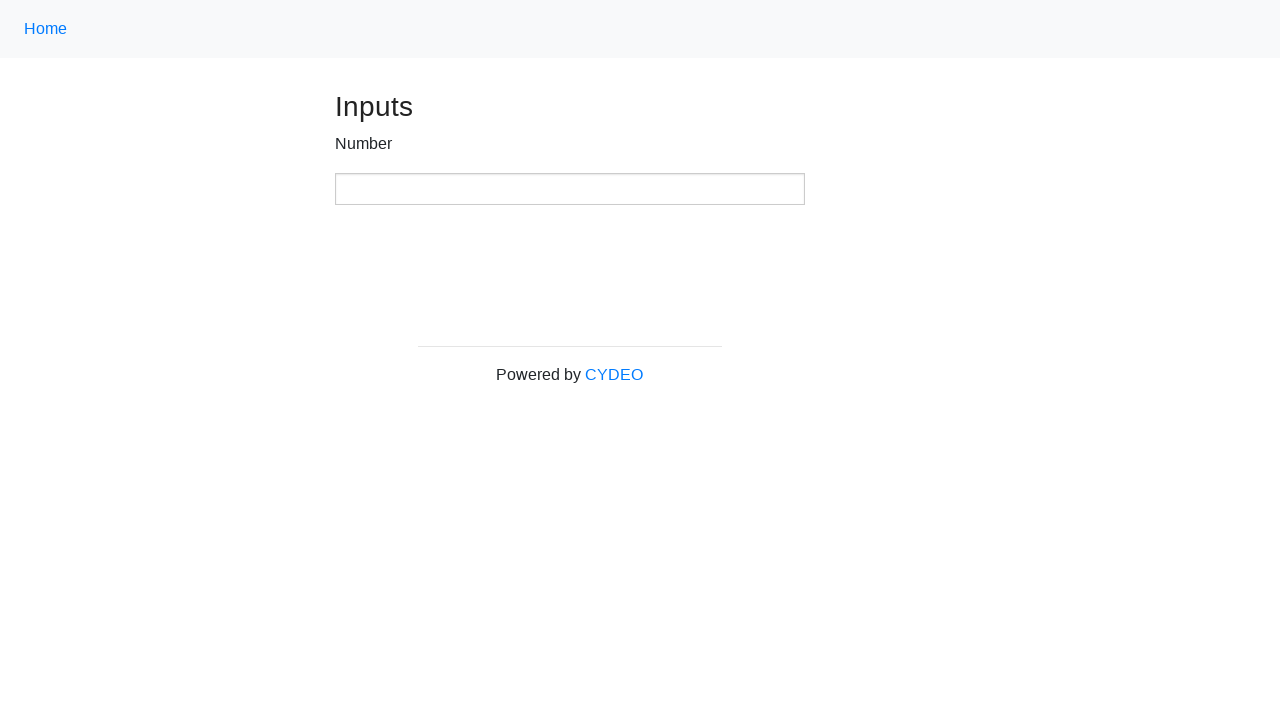

Clicked Home link to navigate from inputs page at (46, 29) on a:text('Home')
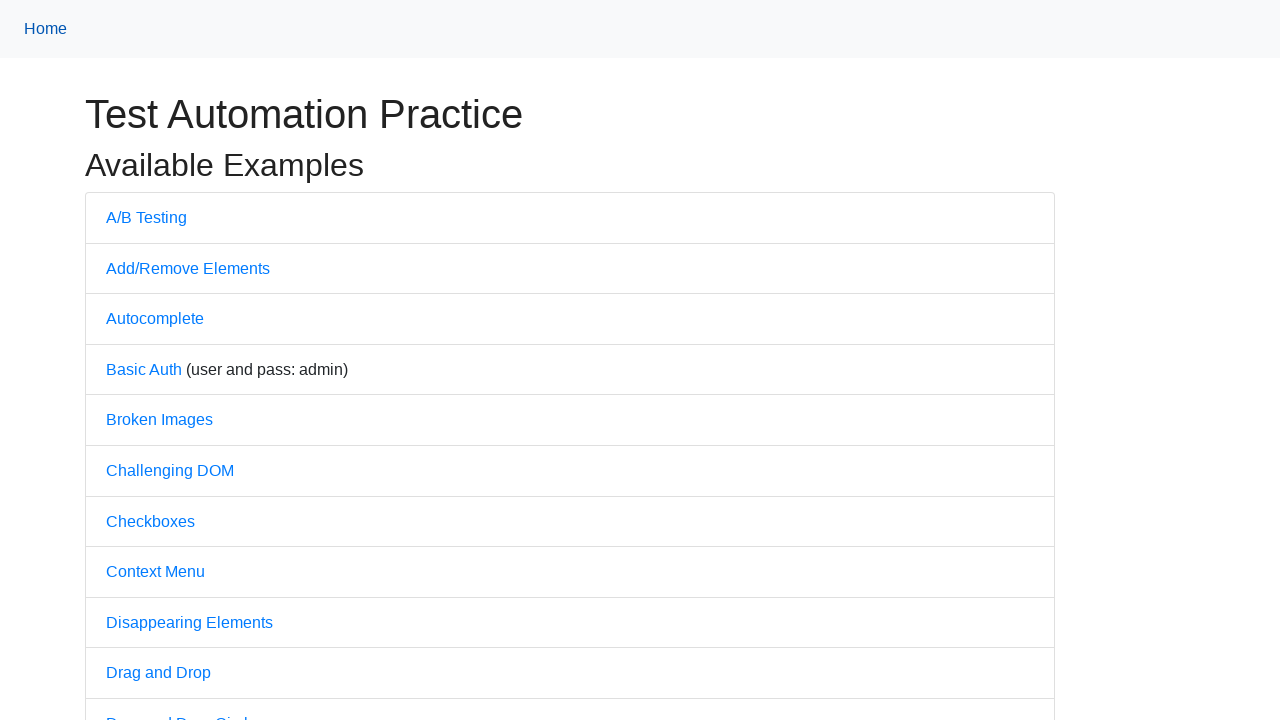

Waited for page to load after clicking Home link
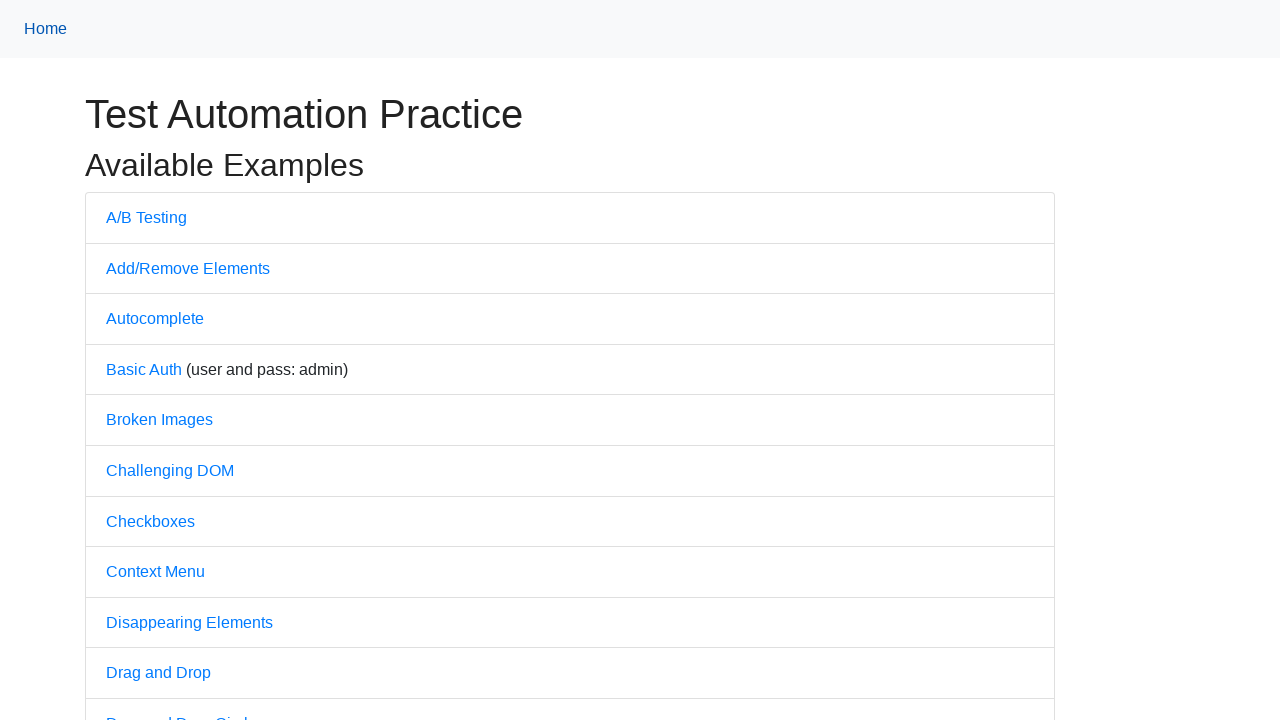

Verified page title contains 'Practice': 'Practice'
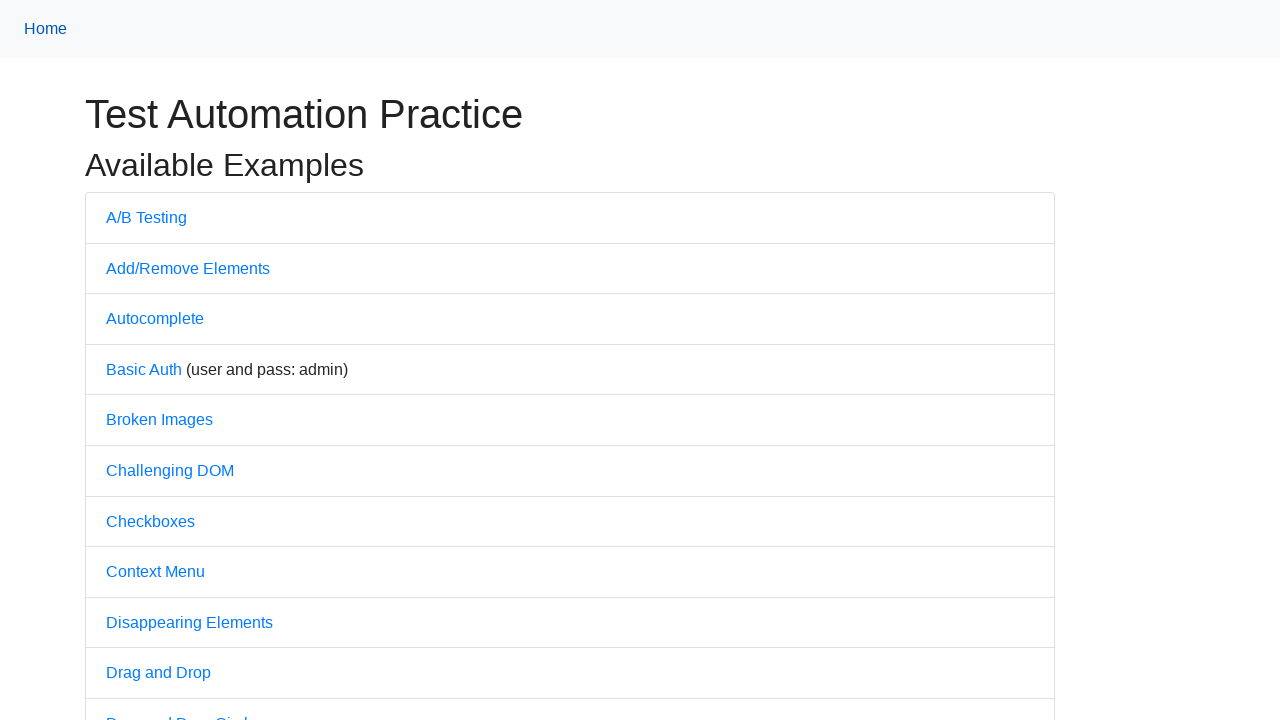

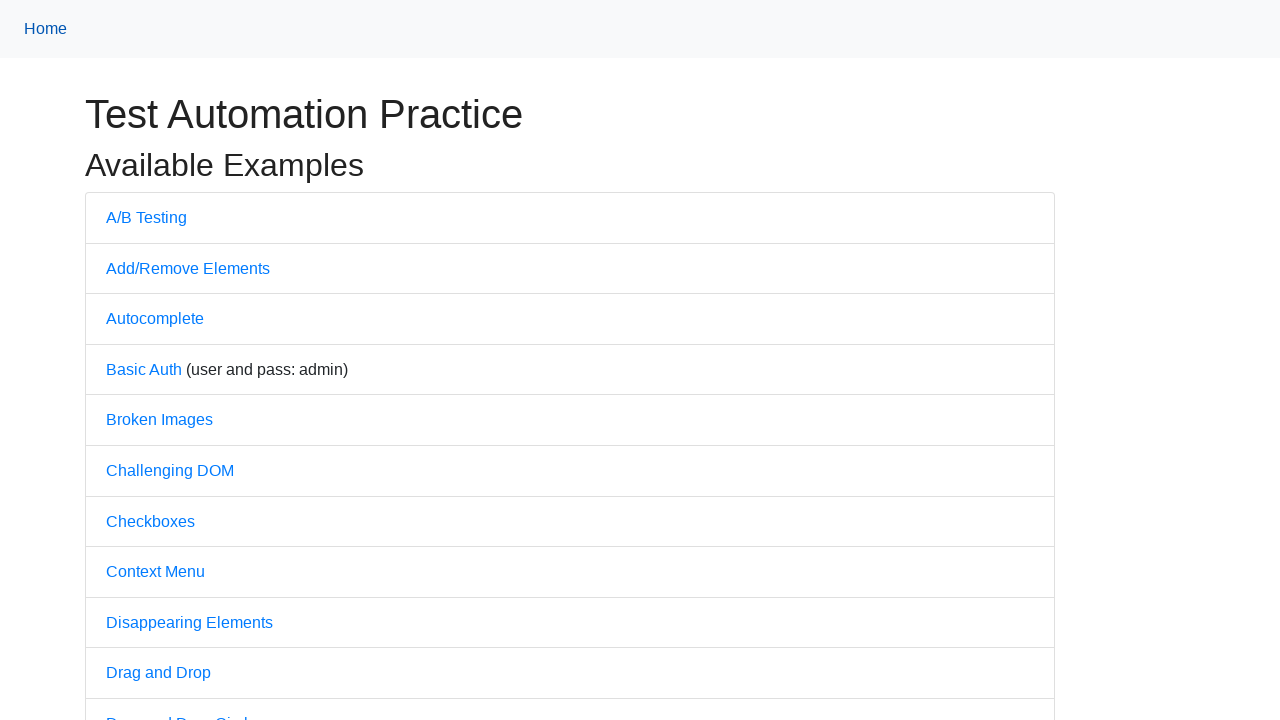